Tests basic browser navigation by going forward, back, and refreshing the page

Starting URL: http://www.ultimateqa.com/automation

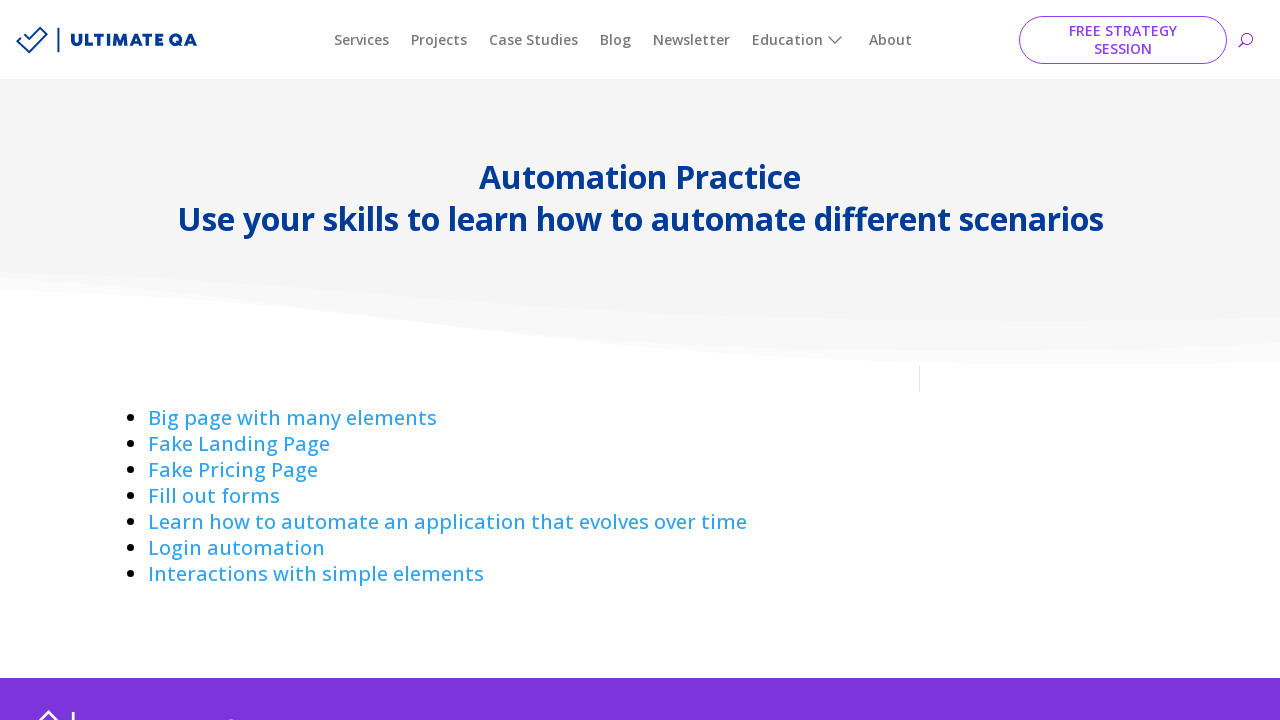

Attempted to navigate forward in browser history
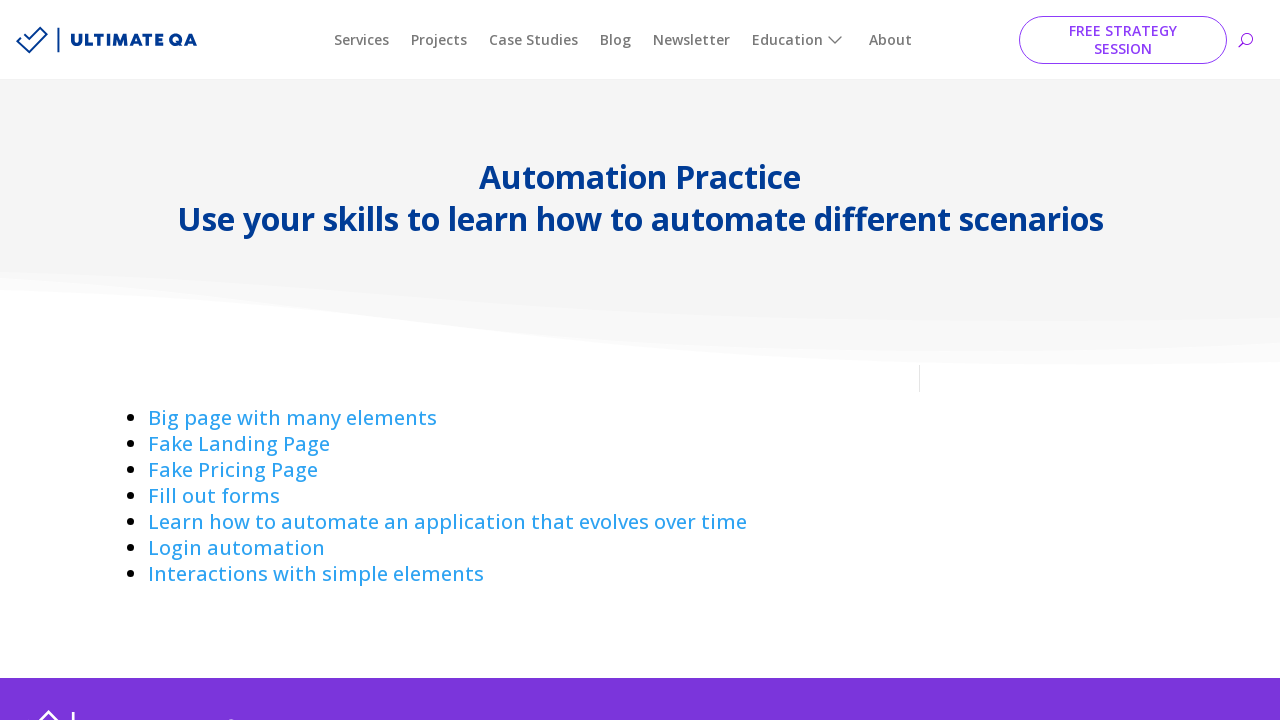

Navigated back in browser history
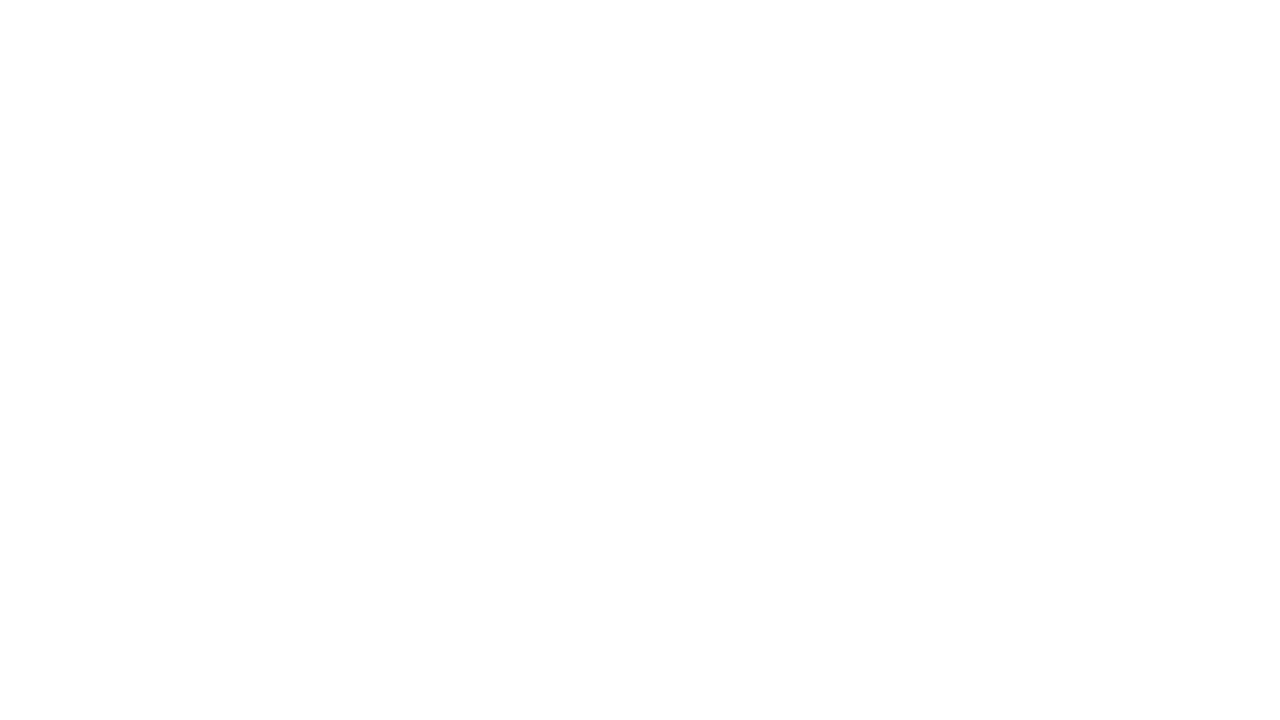

Refreshed the current page
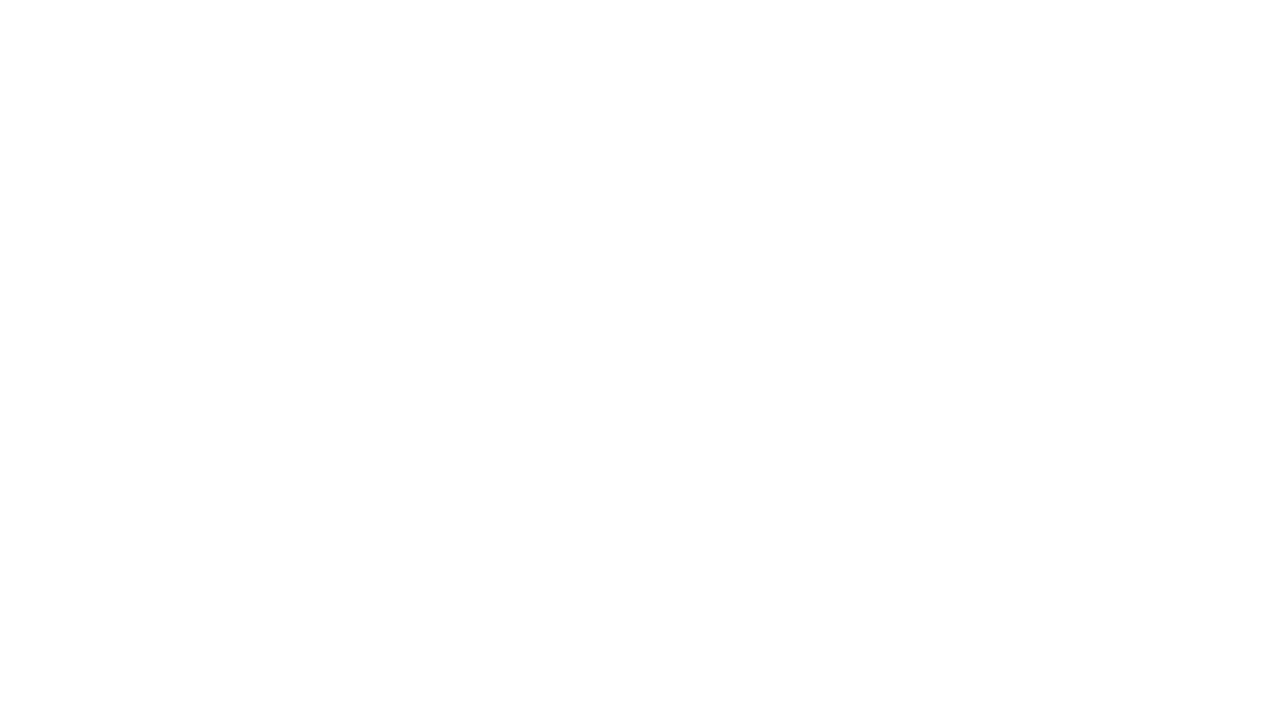

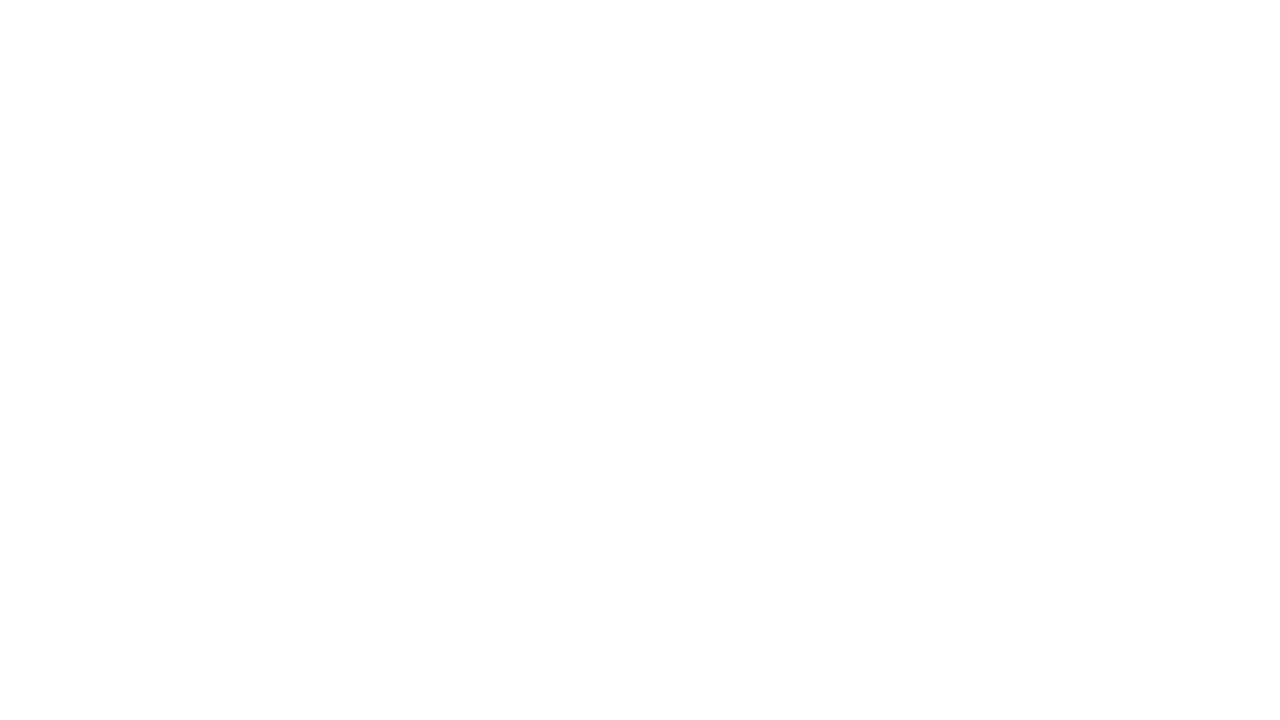